Tests radio button functionality by clicking the Yes and Impressive radio buttons and verifying the selection.

Starting URL: https://demoqa.com/radio-button

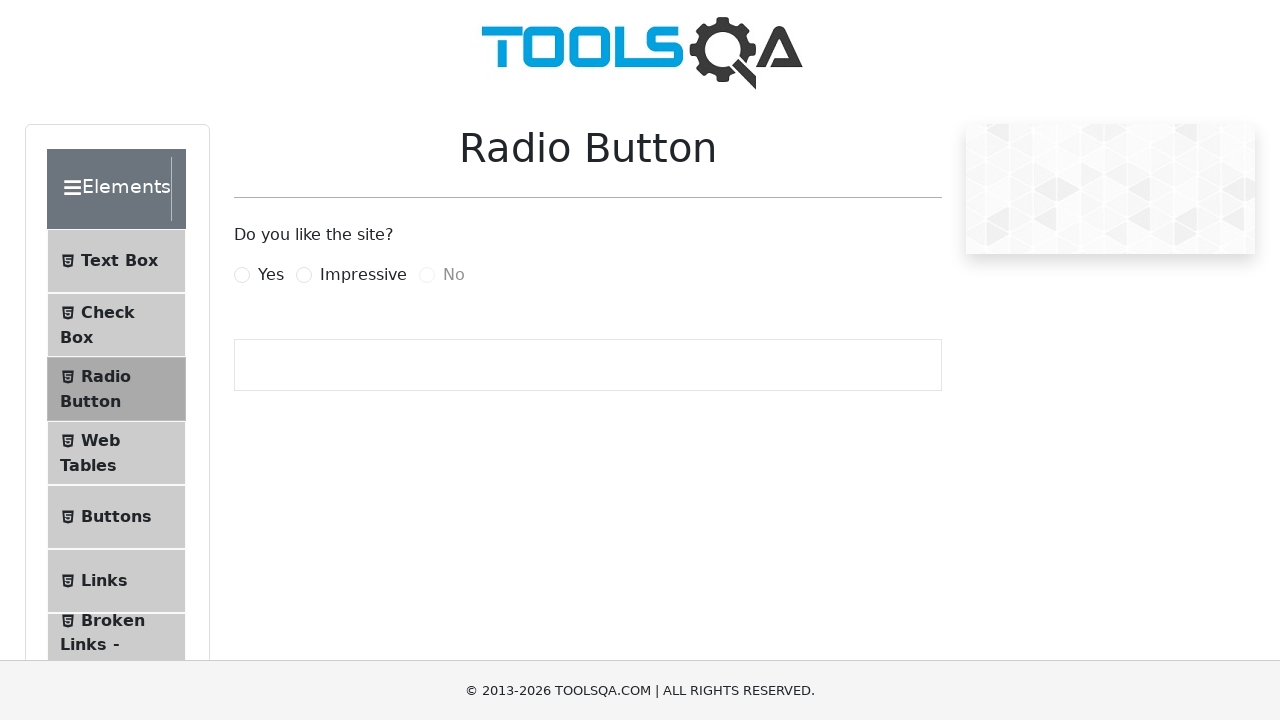

Clicked the Yes radio button at (271, 275) on label[for='yesRadio']
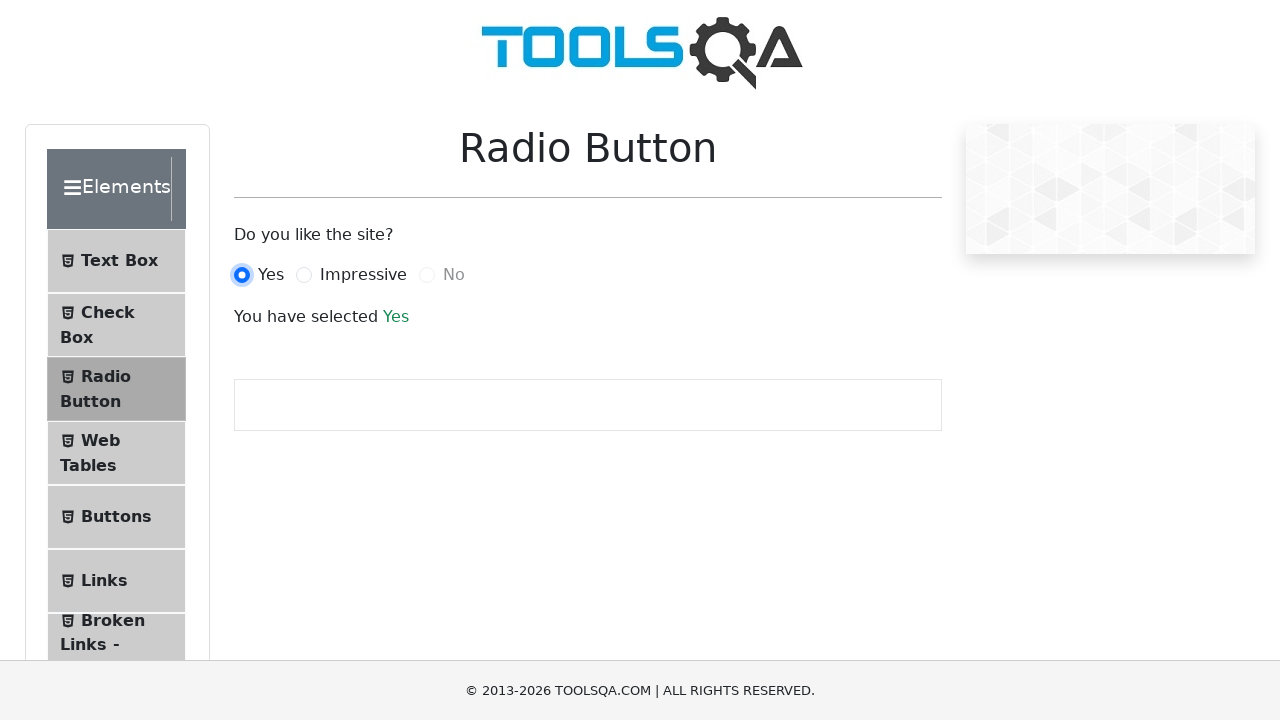

Clicked the Impressive radio button at (363, 275) on label[for='impressiveRadio']
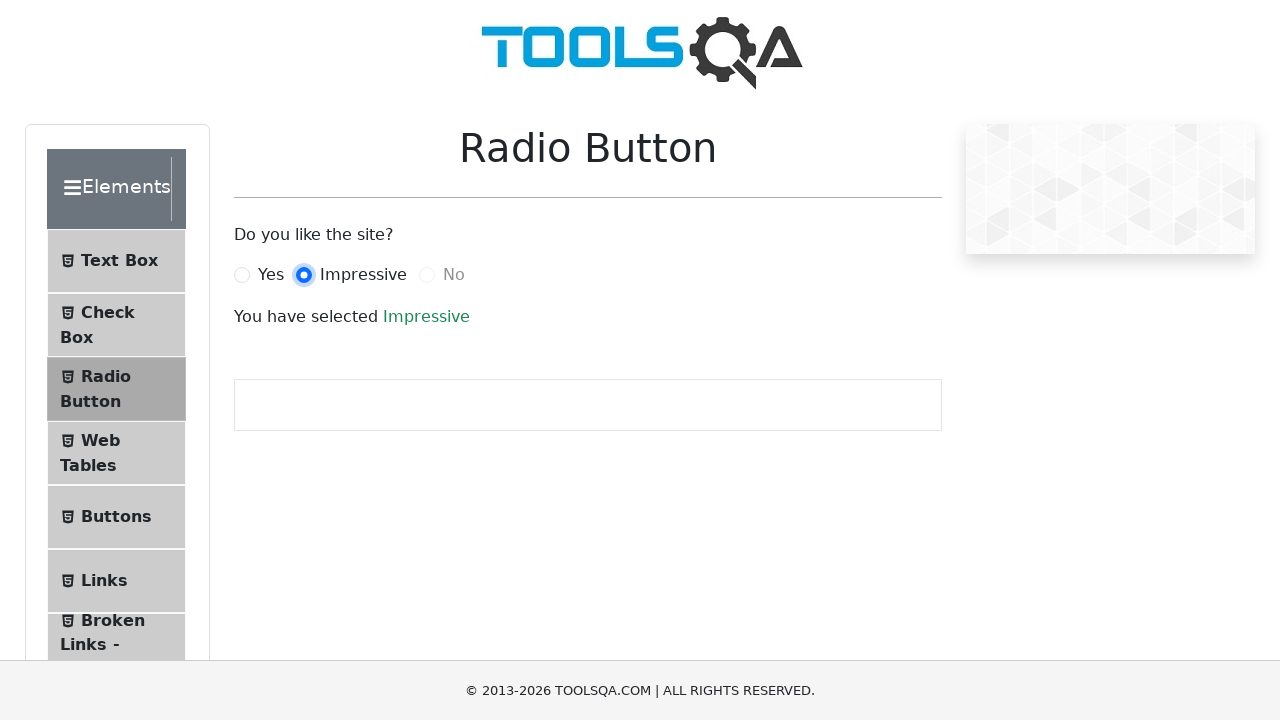

Result text appeared after selecting Impressive radio button
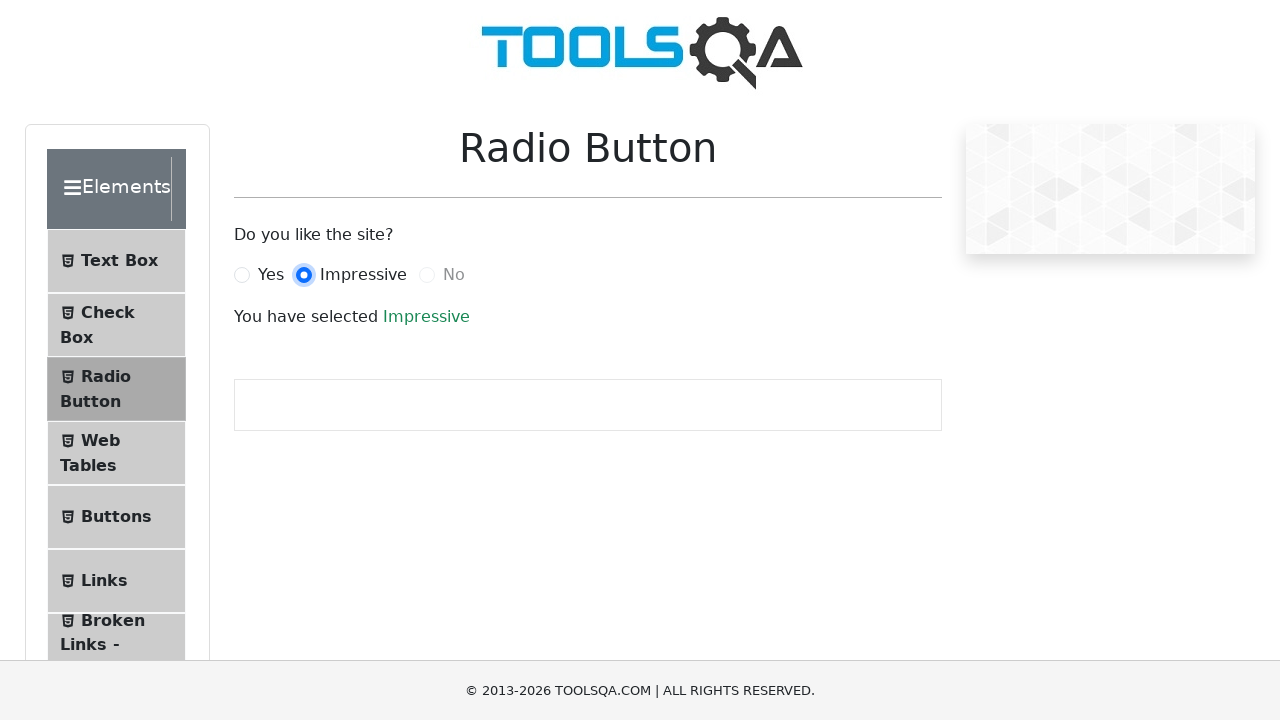

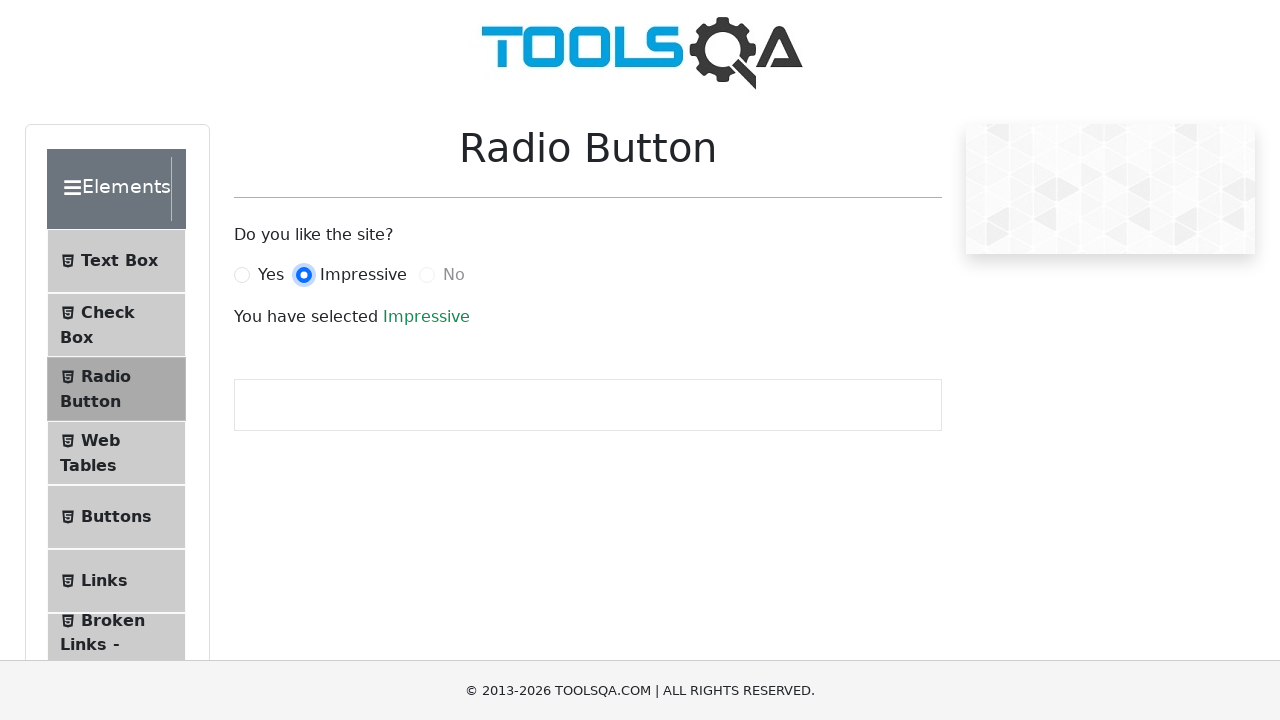